Waits for a price to drop to $100, clicks a booking button, solves a mathematical problem, and submits the answer

Starting URL: http://suninjuly.github.io/explicit_wait2.html

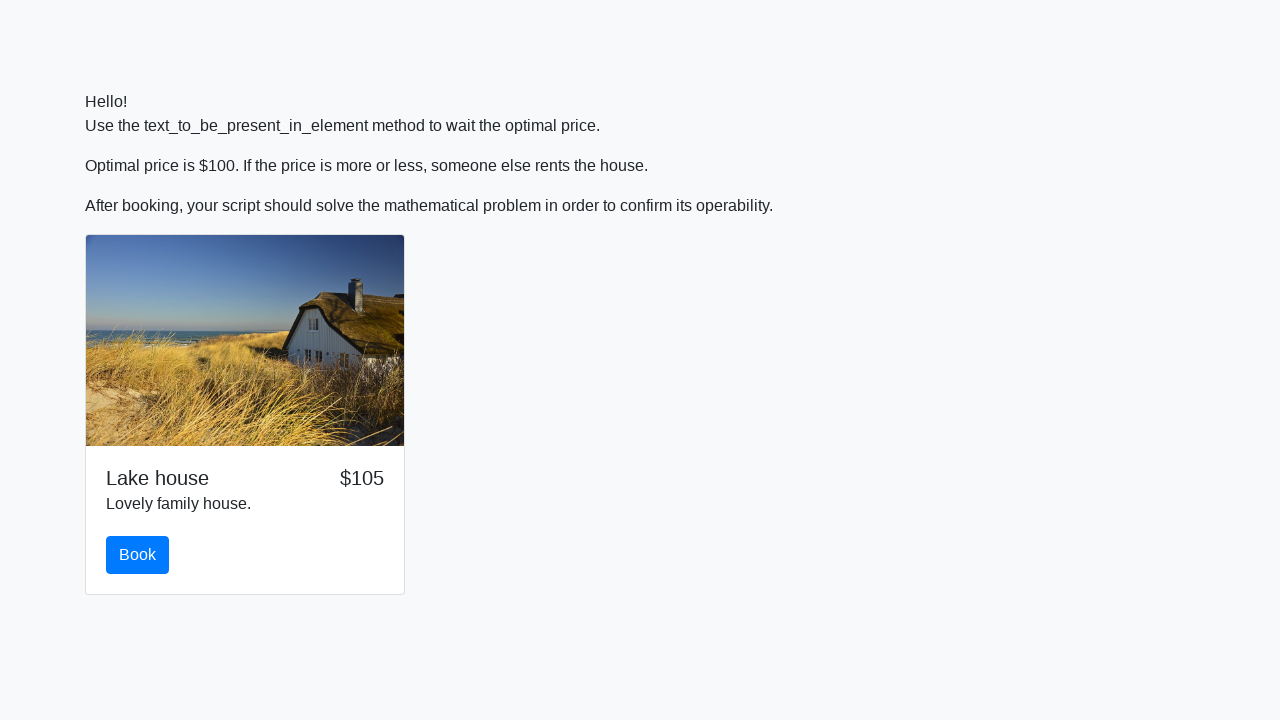

Waited for price to drop to $100
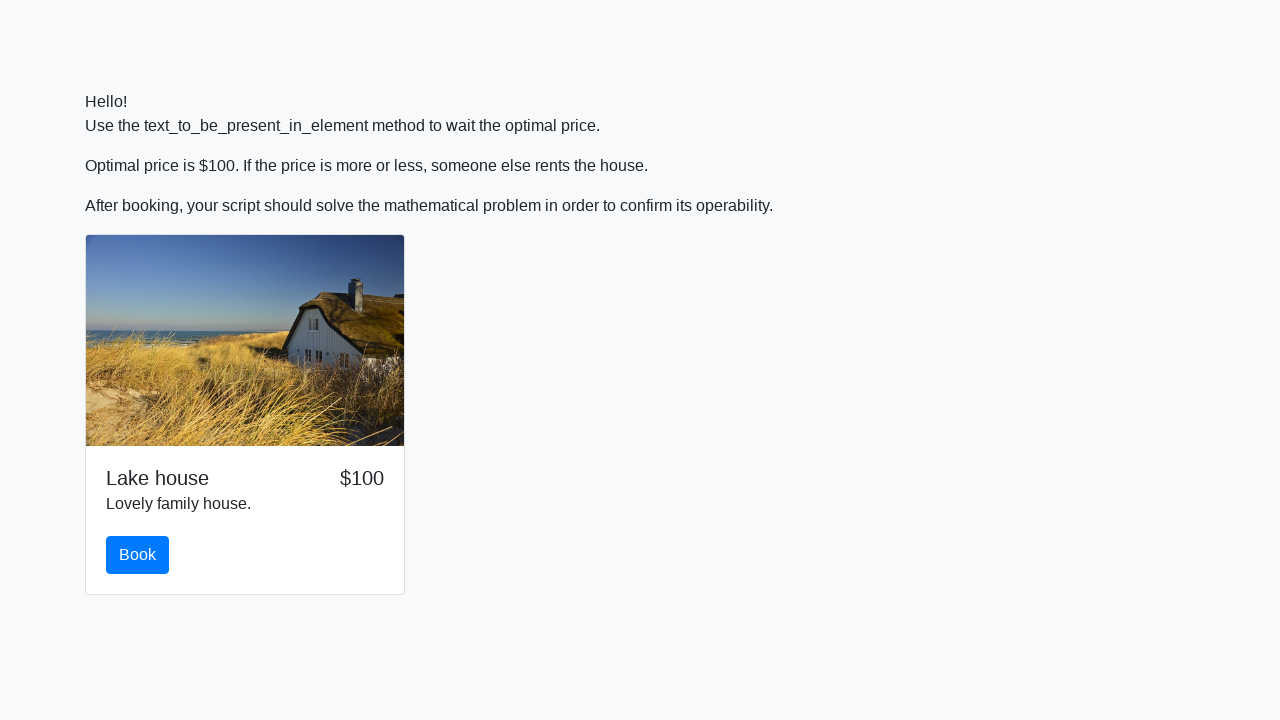

Clicked the Book button at (138, 555) on #book
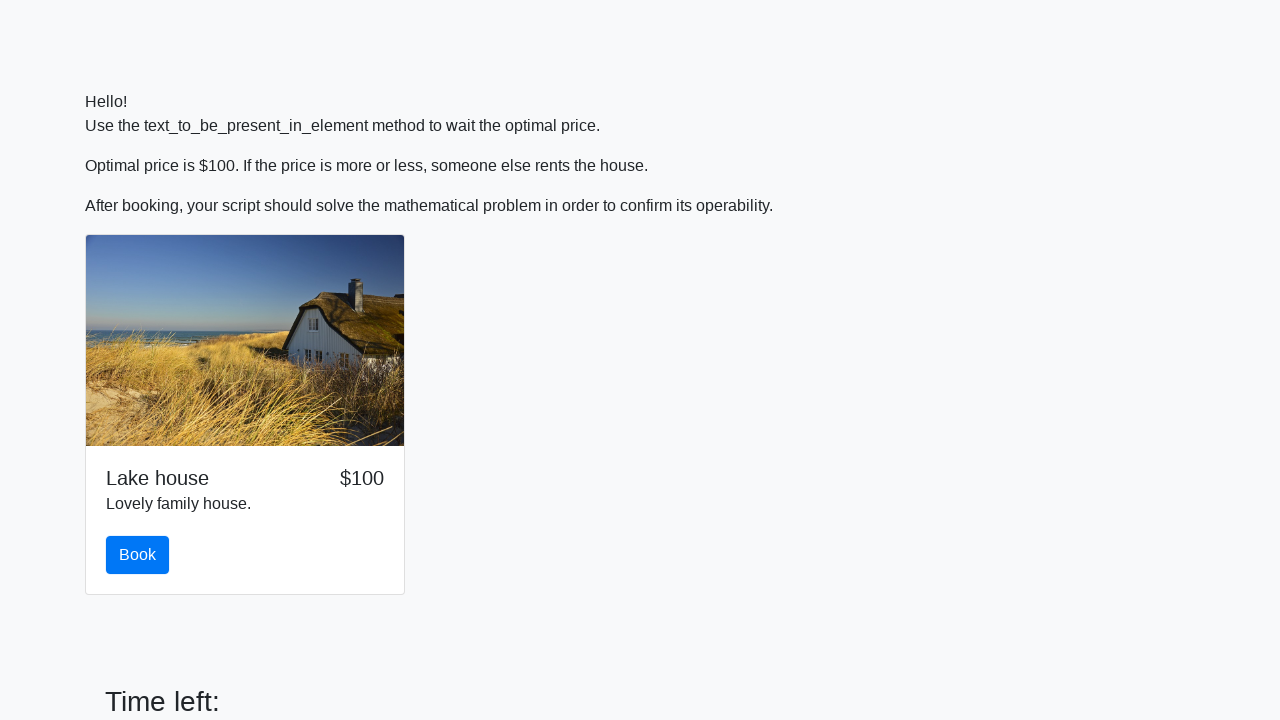

Retrieved x value from page: 780
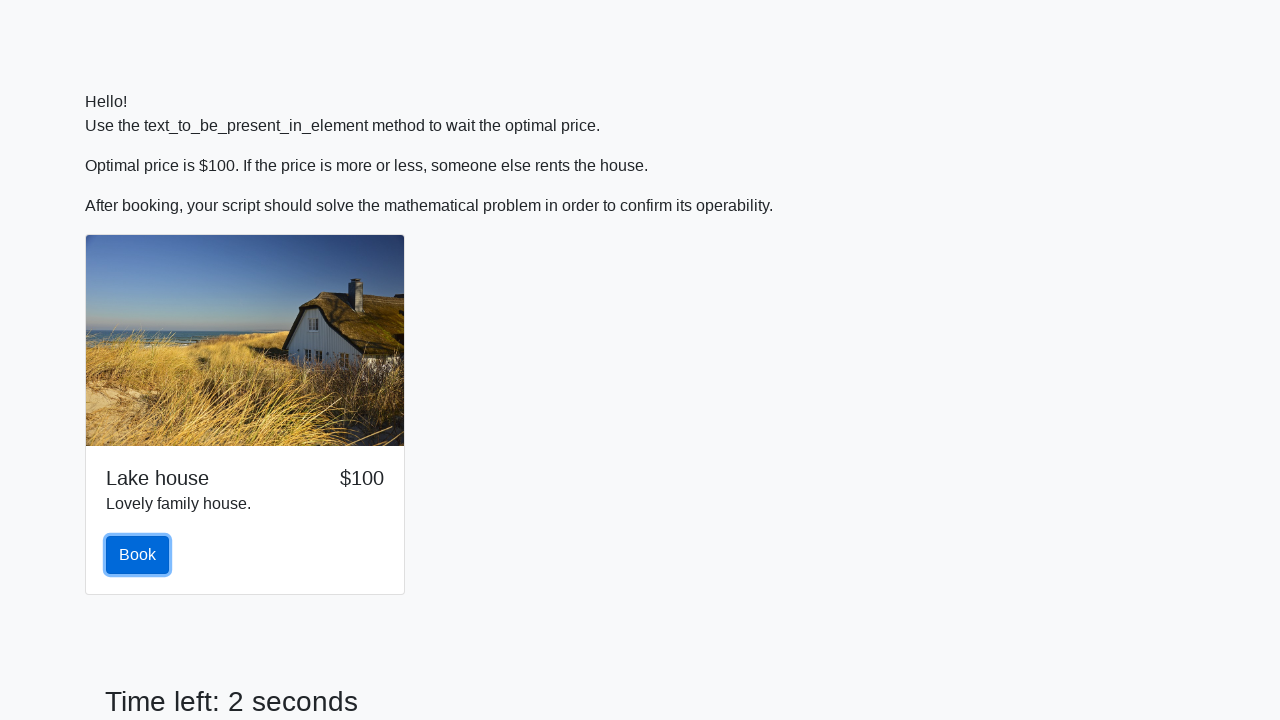

Calculated mathematical function result: 2.2286313308010257
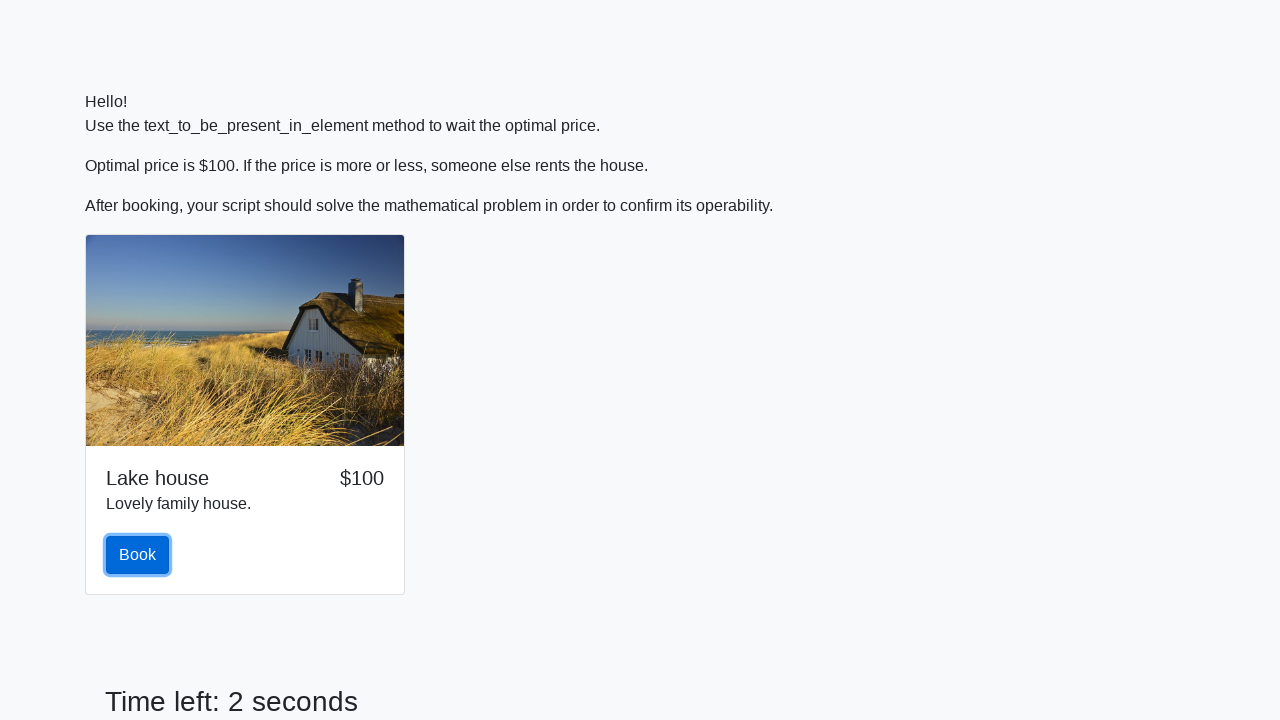

Filled input field with calculated answer: 2.2286313308010257 on input
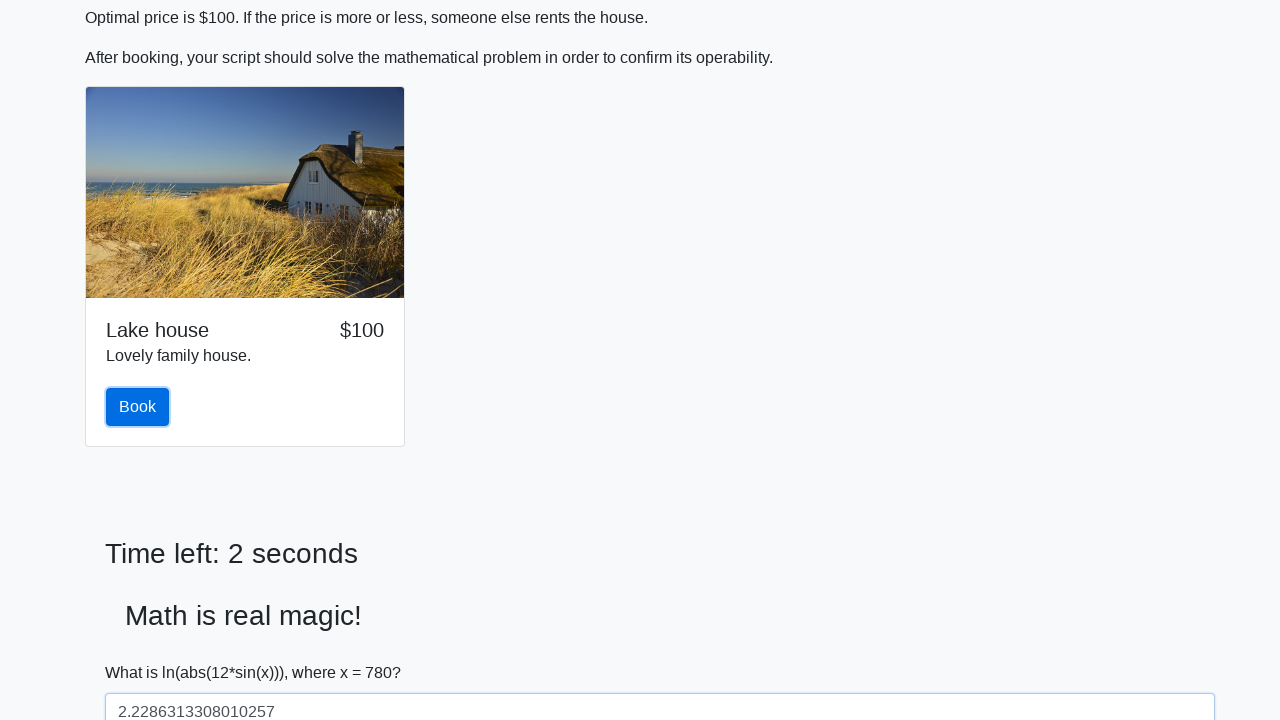

Clicked the Submit button at (143, 651) on #solve
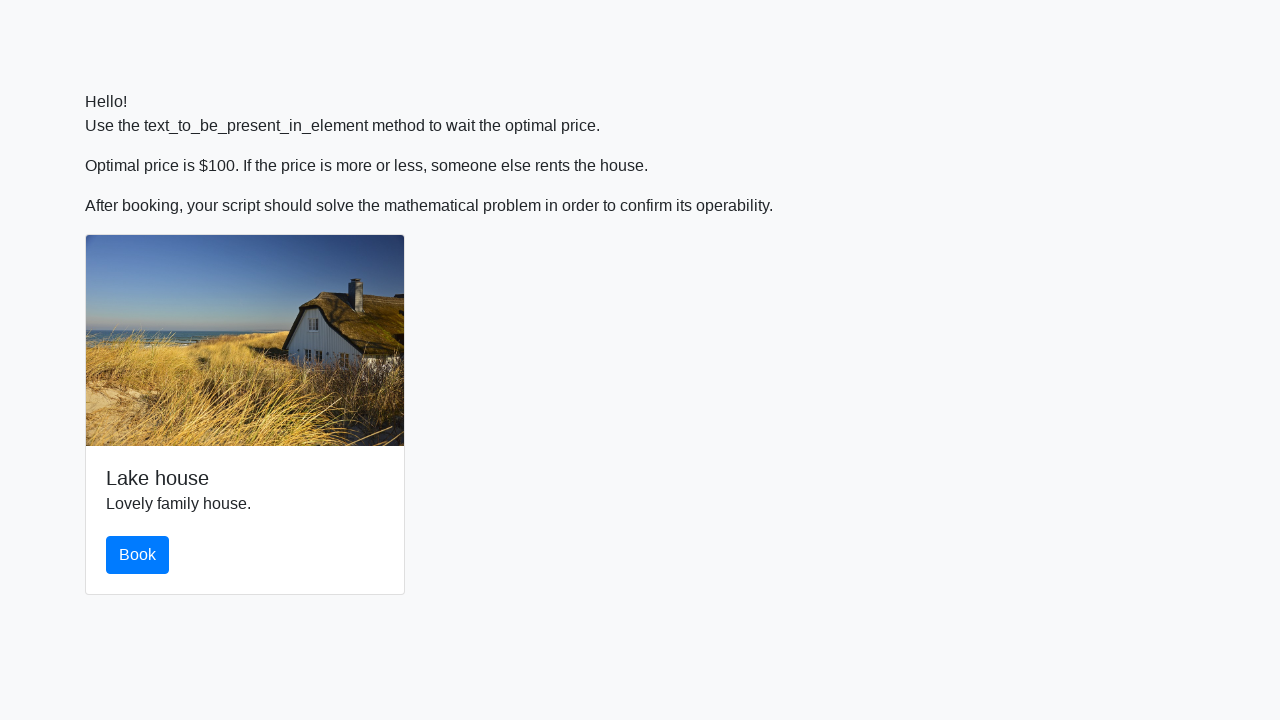

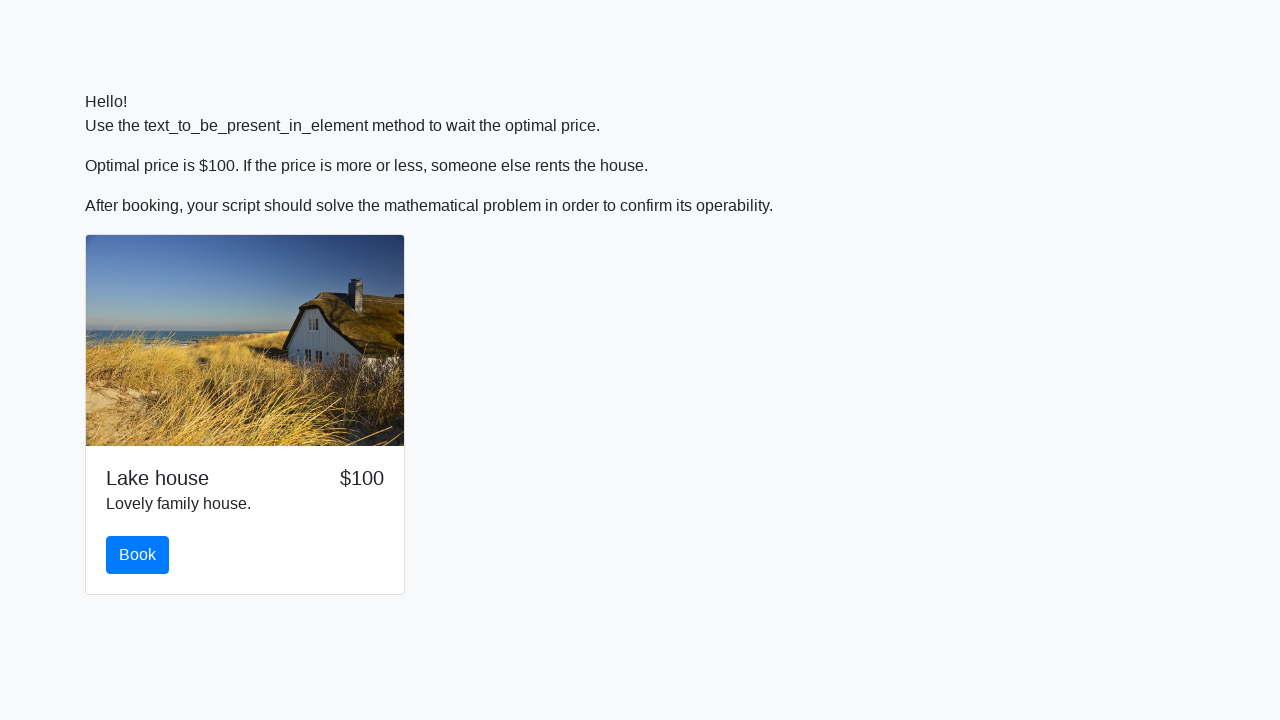